Tests XPath locators on an automation practice page by locating buttons using following-sibling and parent axis selectors and verifying their presence

Starting URL: https://rahulshettyacademy.com/AutomationPractice/

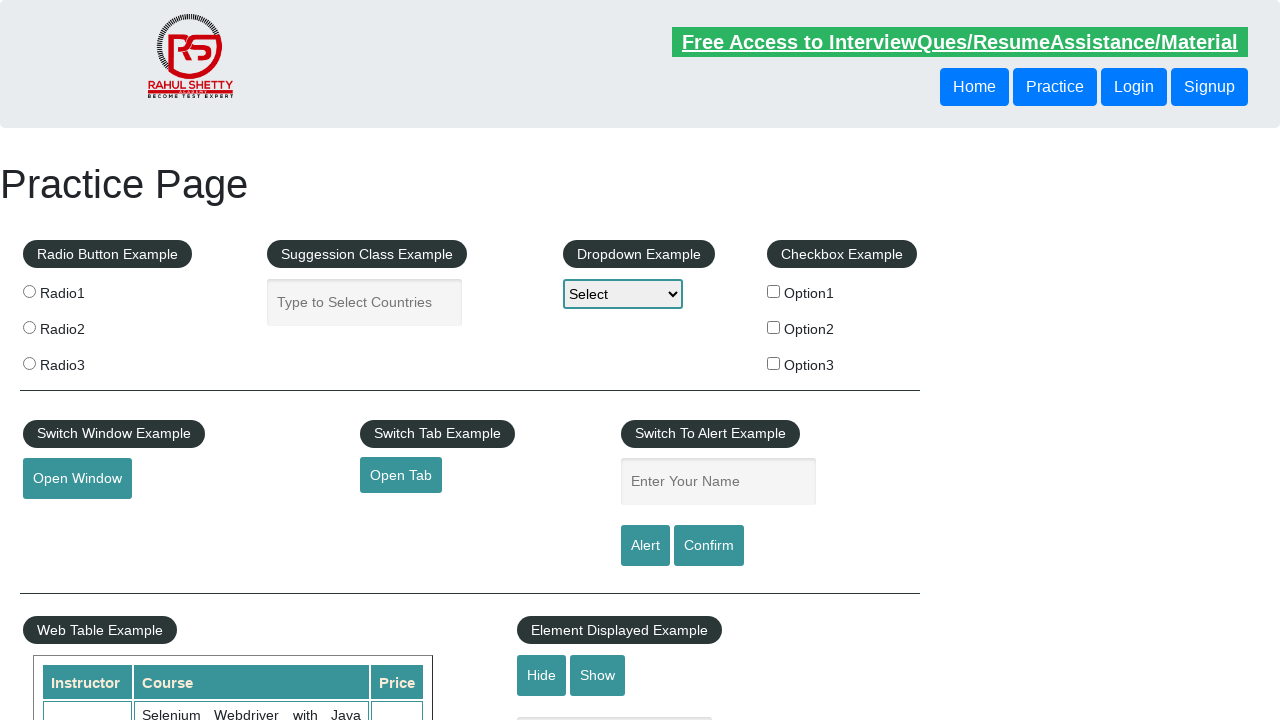

Navigated to automation practice page
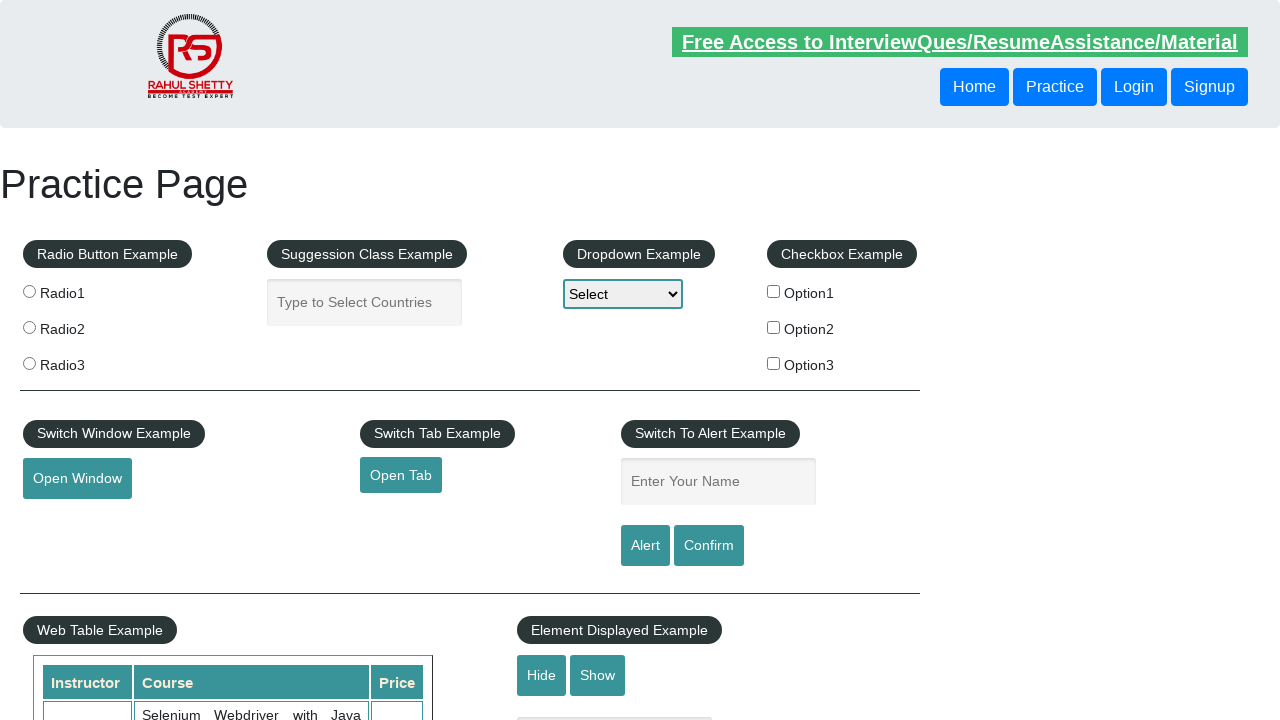

Located button using following-sibling XPath axis
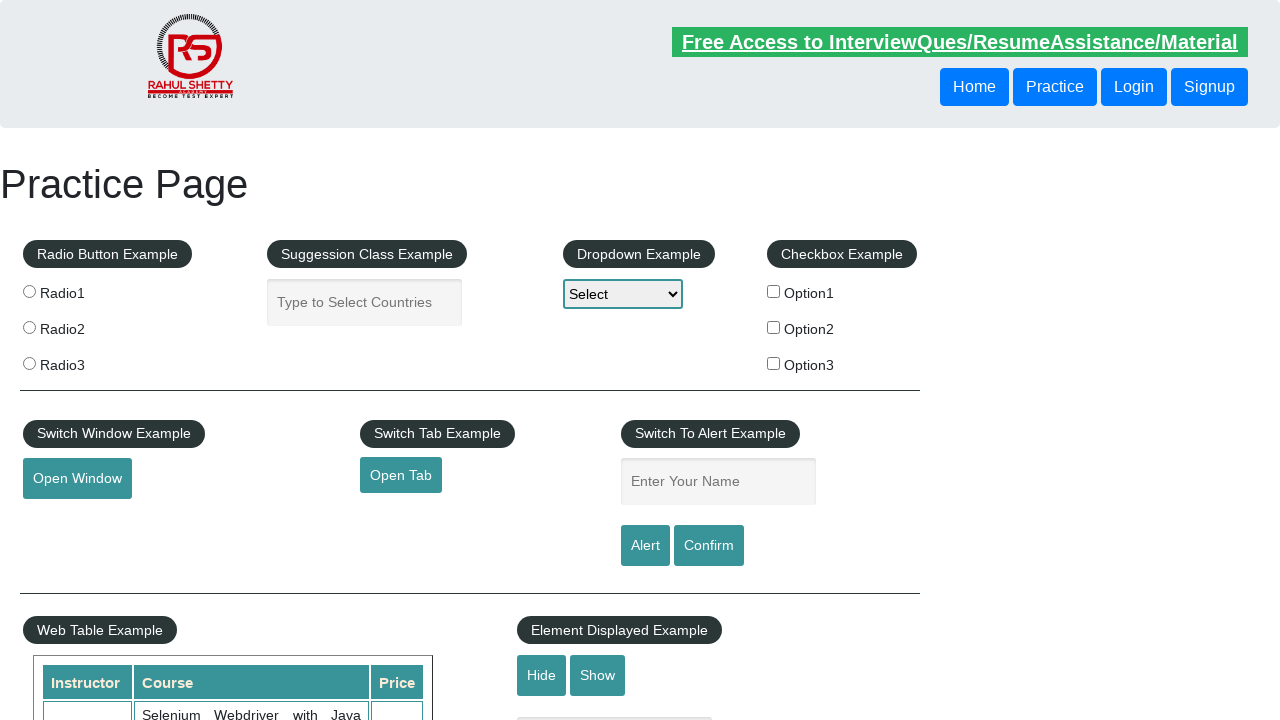

Verified first button is visible using following-sibling axis
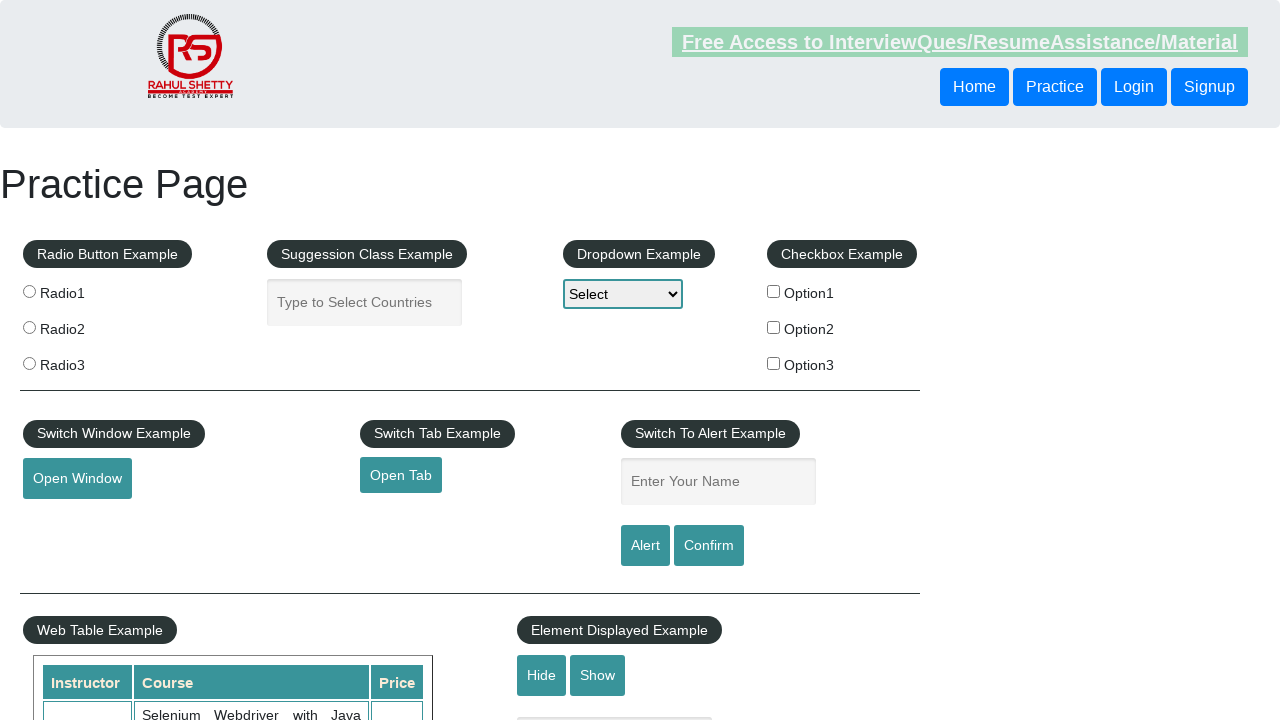

Located button using parent XPath axis
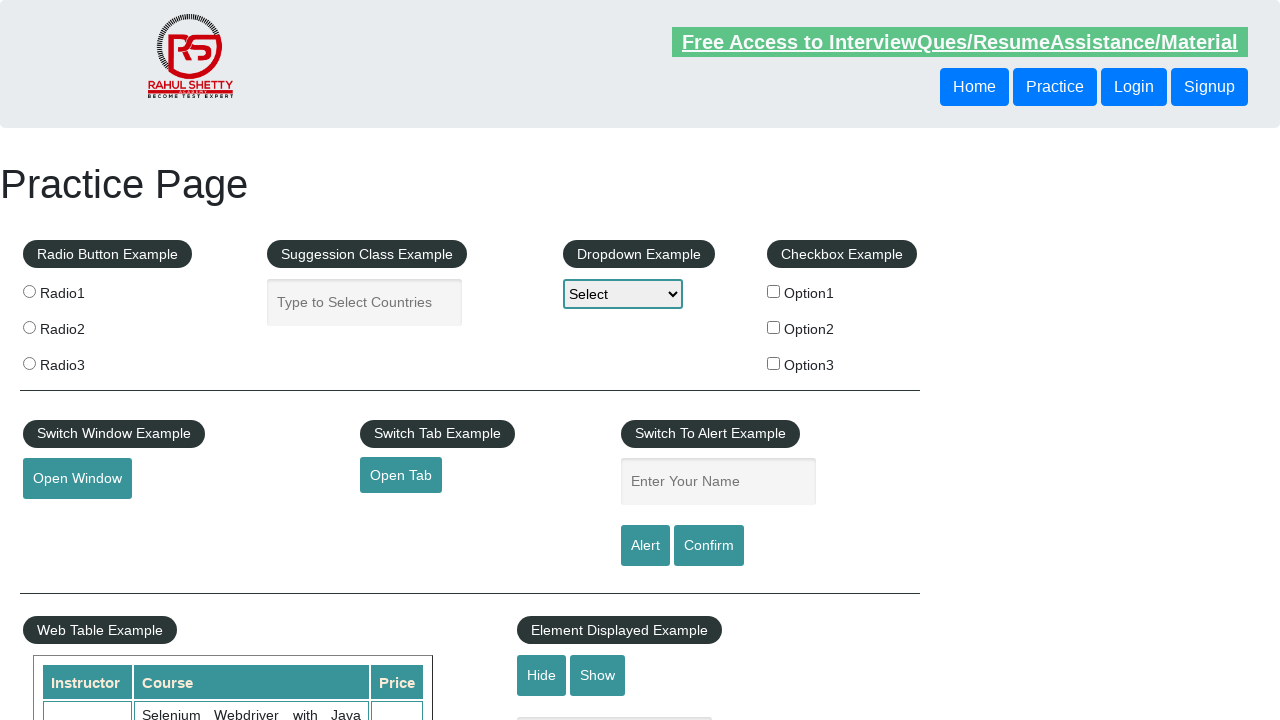

Verified second button is visible using parent axis
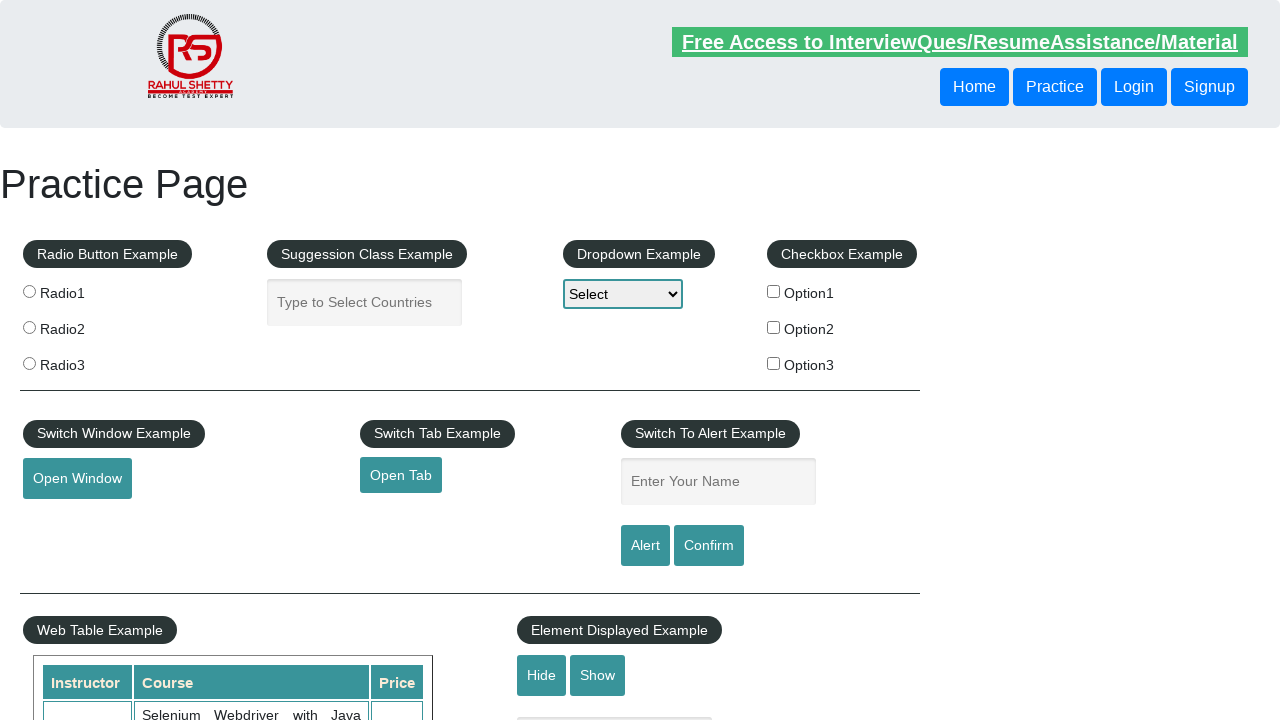

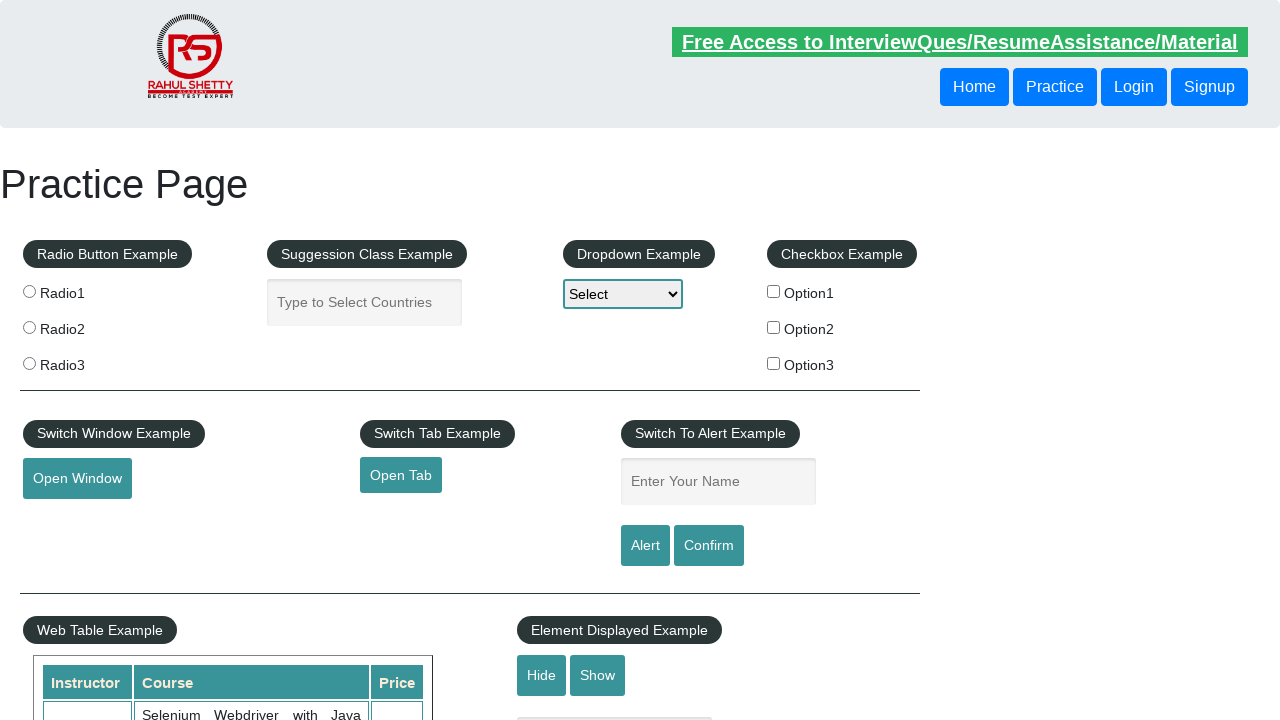